Tests clicking a button with a dynamic ID on the UI testing playground site to verify interaction with dynamically generated elements

Starting URL: http://uitestingplayground.com/dynamicid

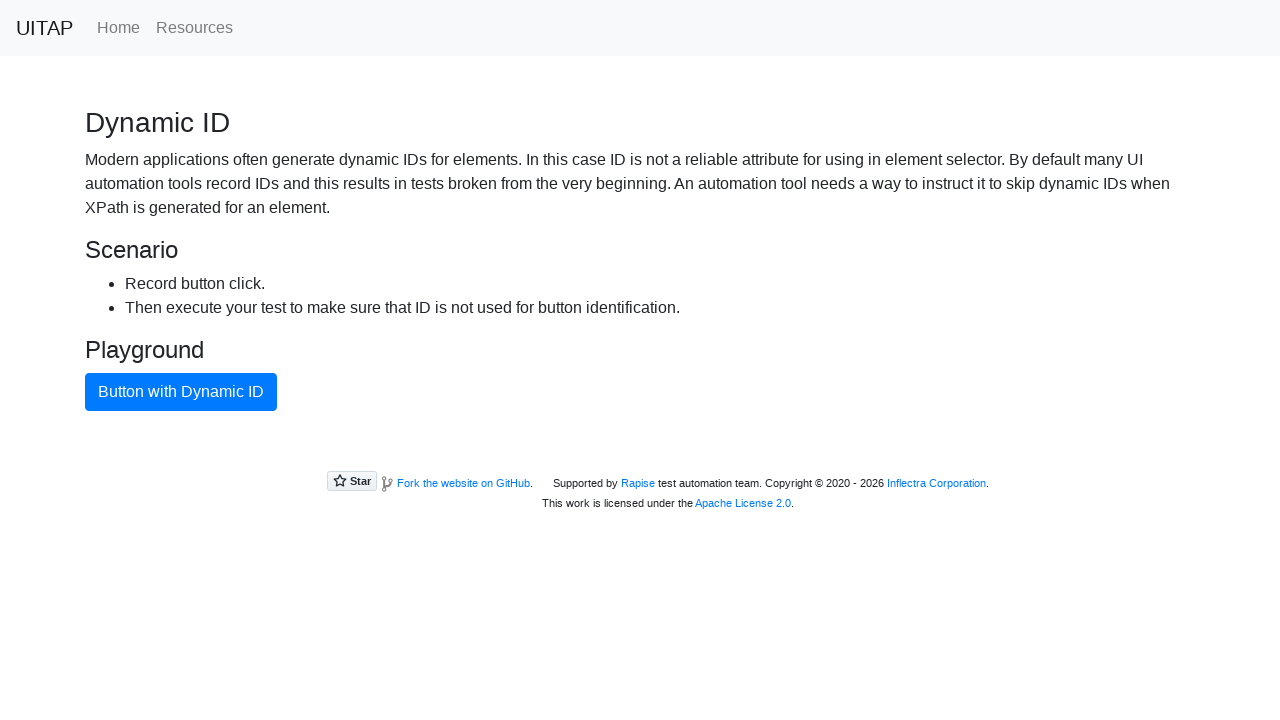

Navigated to UI testing playground dynamic ID page
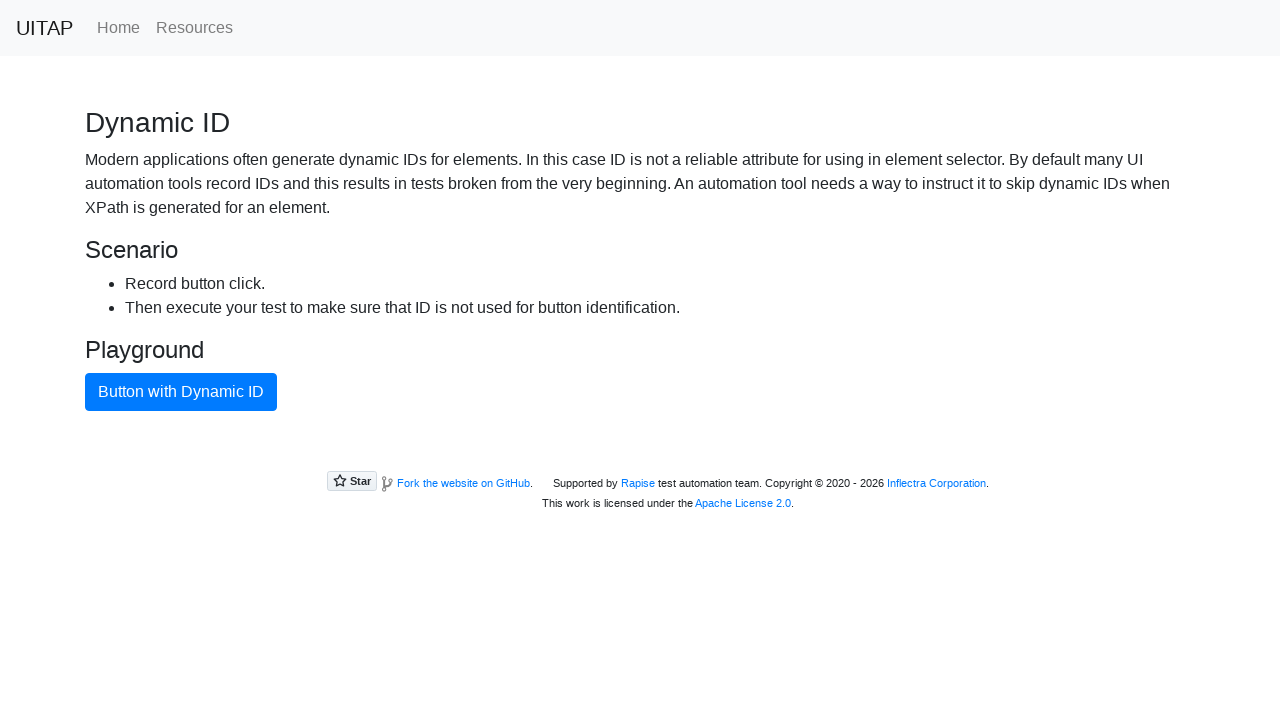

Clicked button with dynamic ID at (181, 392) on xpath=//button[text()='Button with Dynamic ID']
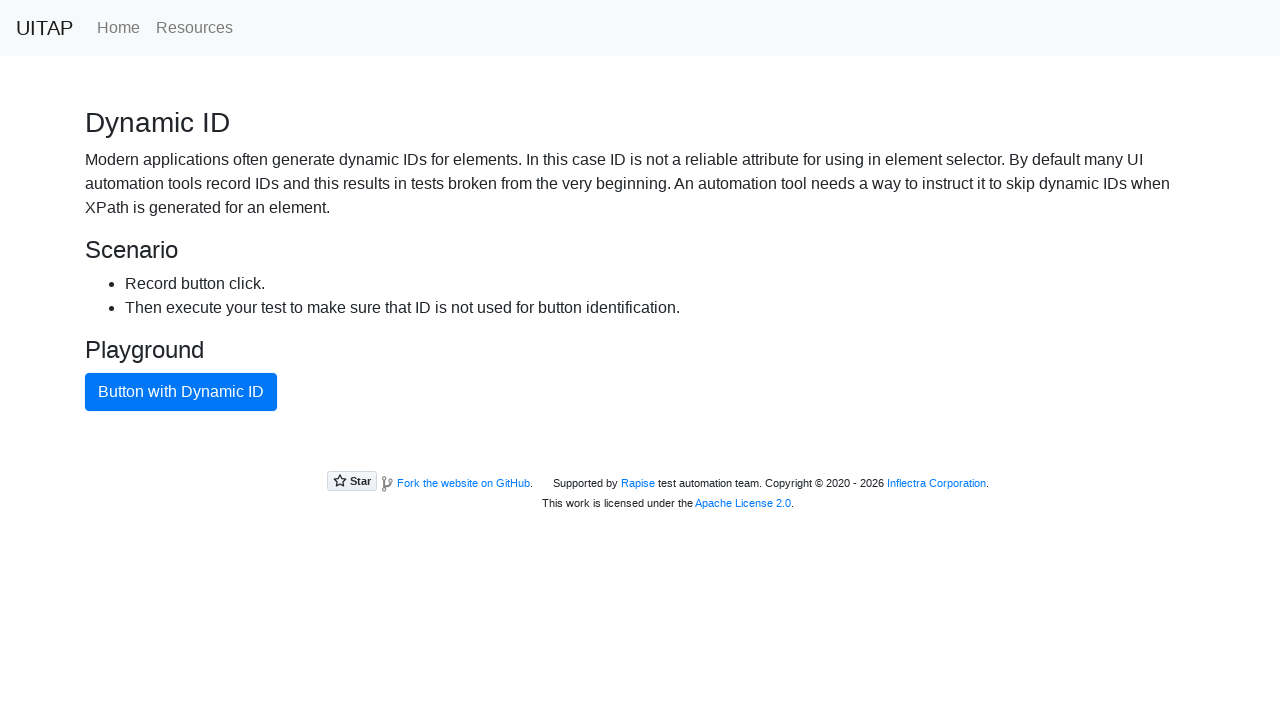

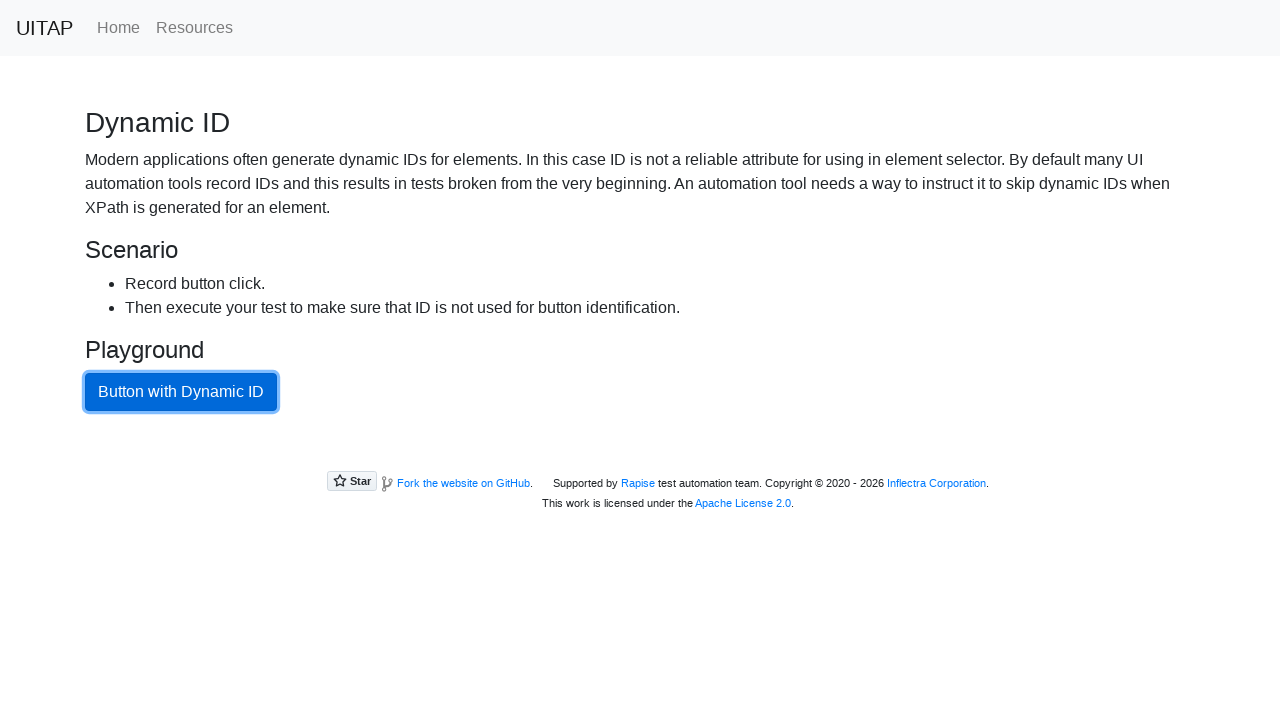